Tests e-commerce cart functionality by adding a product to the cart and verifying the product in the cart matches the product on the main page.

Starting URL: https://www.bstackdemo.com

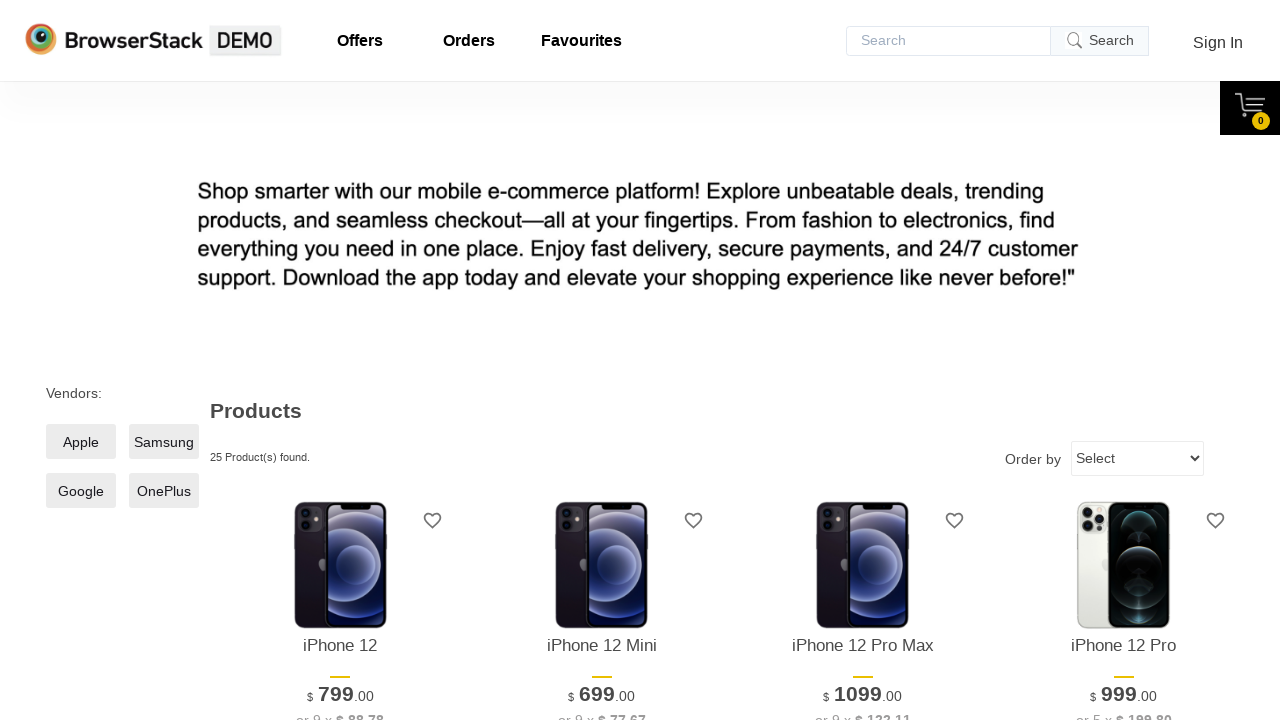

Verified page title contains 'StackDemo'
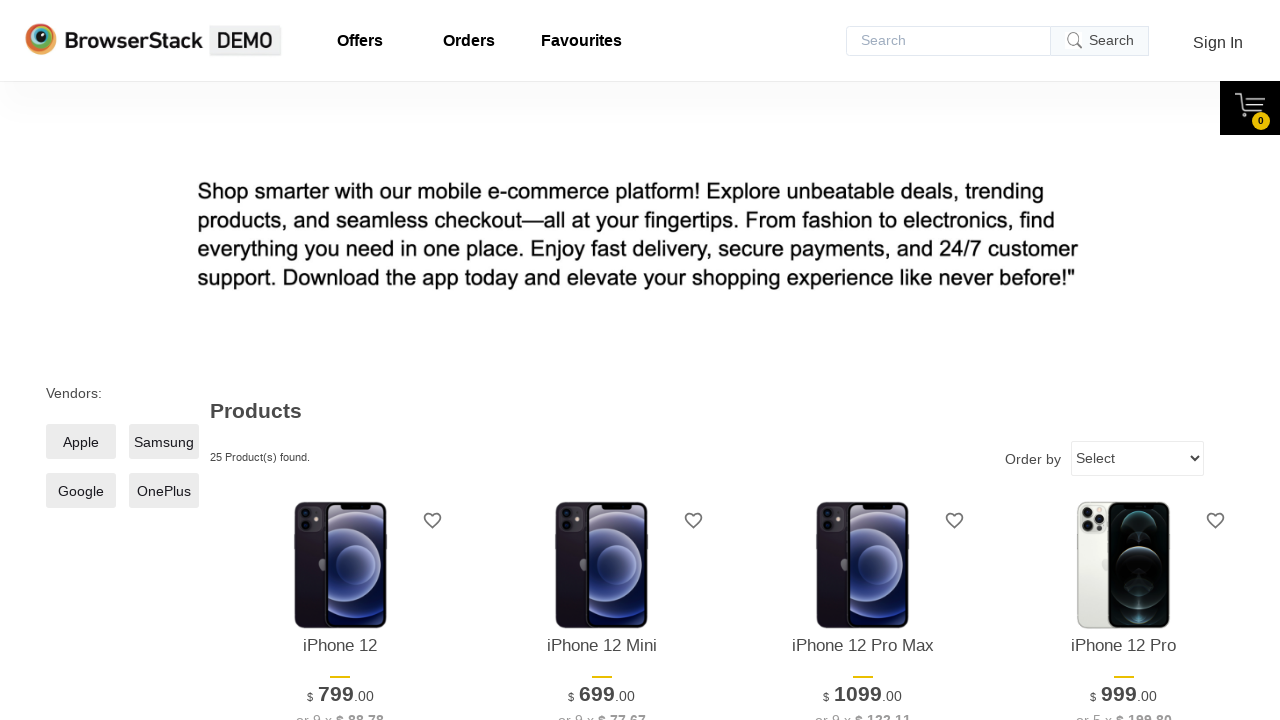

Retrieved product name from main page
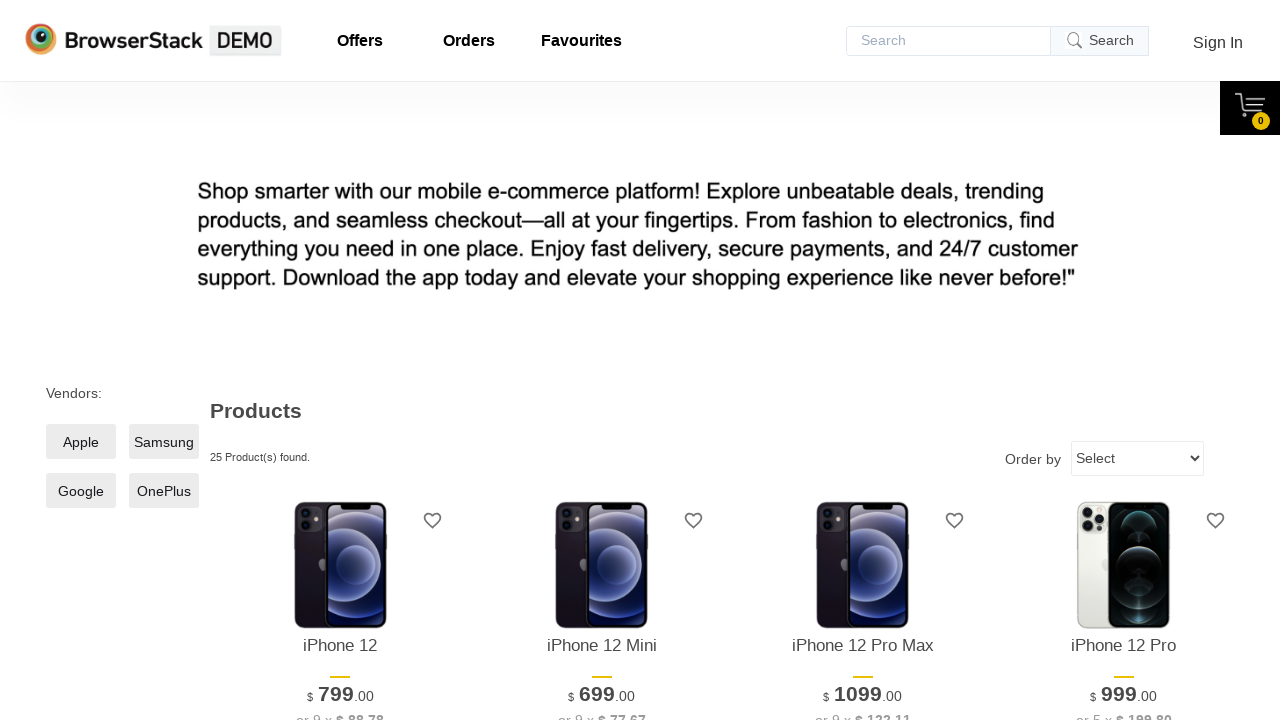

Clicked add to cart button for first product at (340, 361) on xpath=//*[@id='1']/div[4]
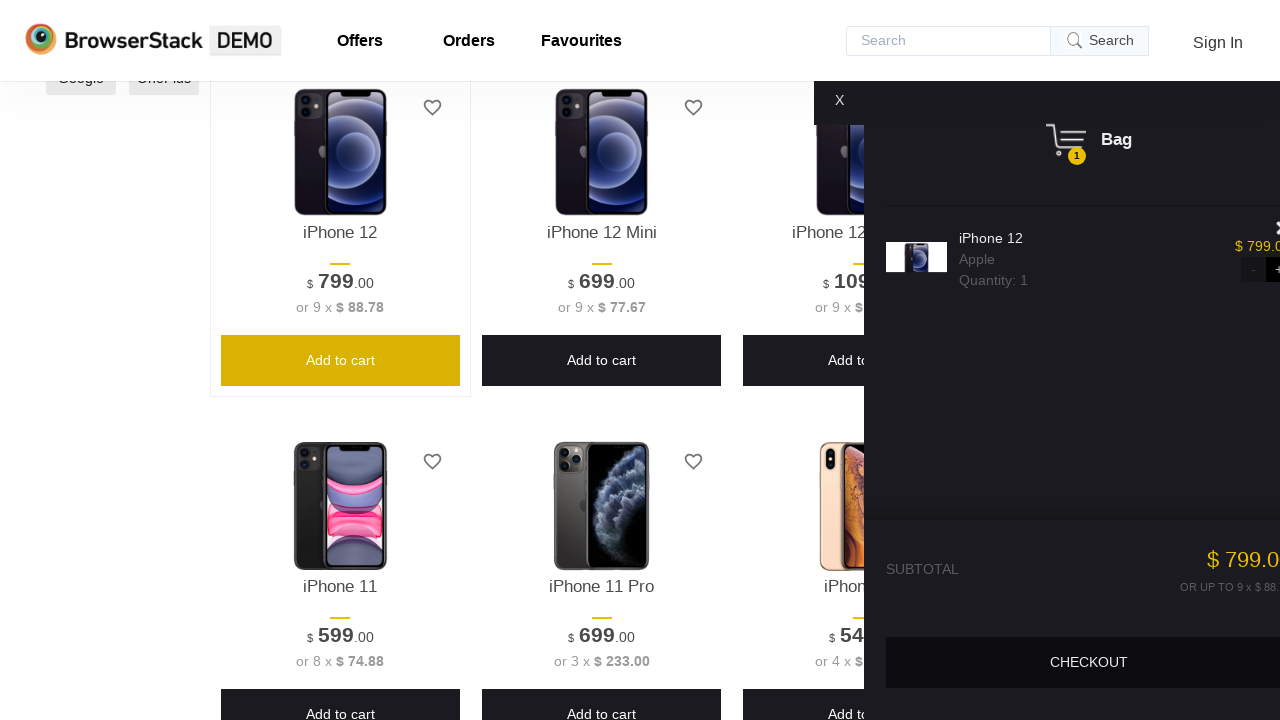

Cart content loaded and became visible
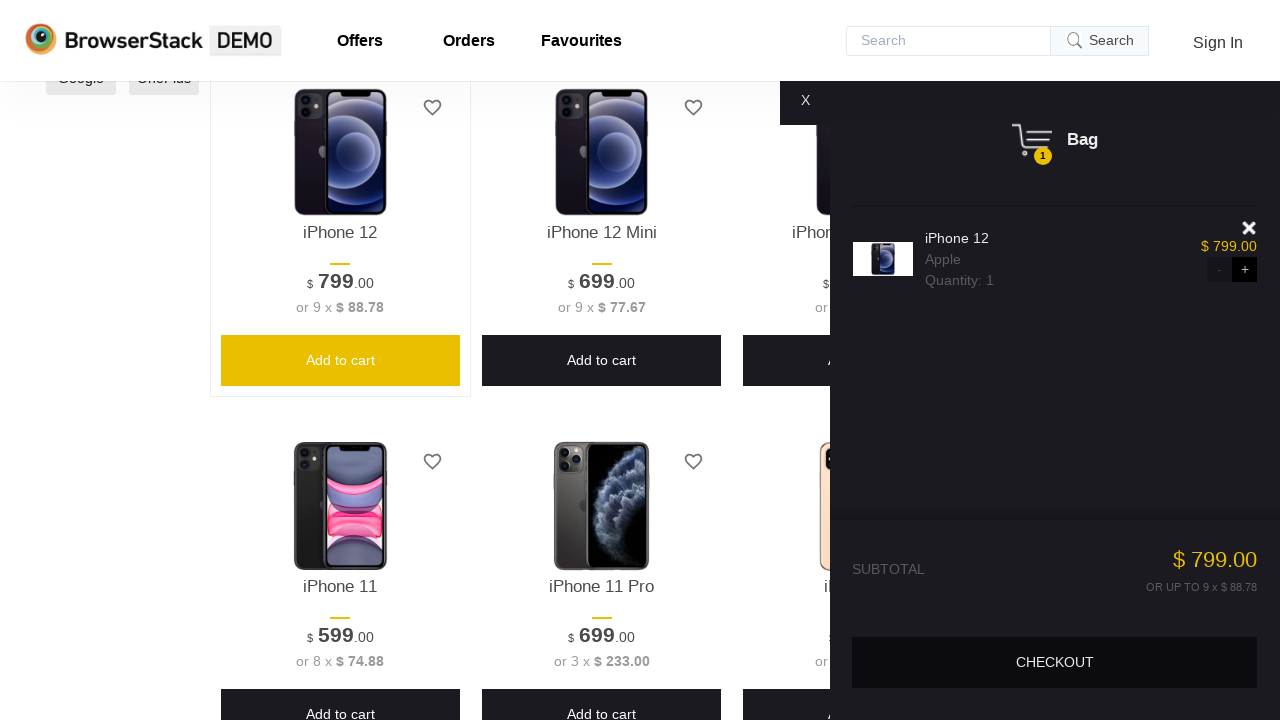

Verified cart content is visible
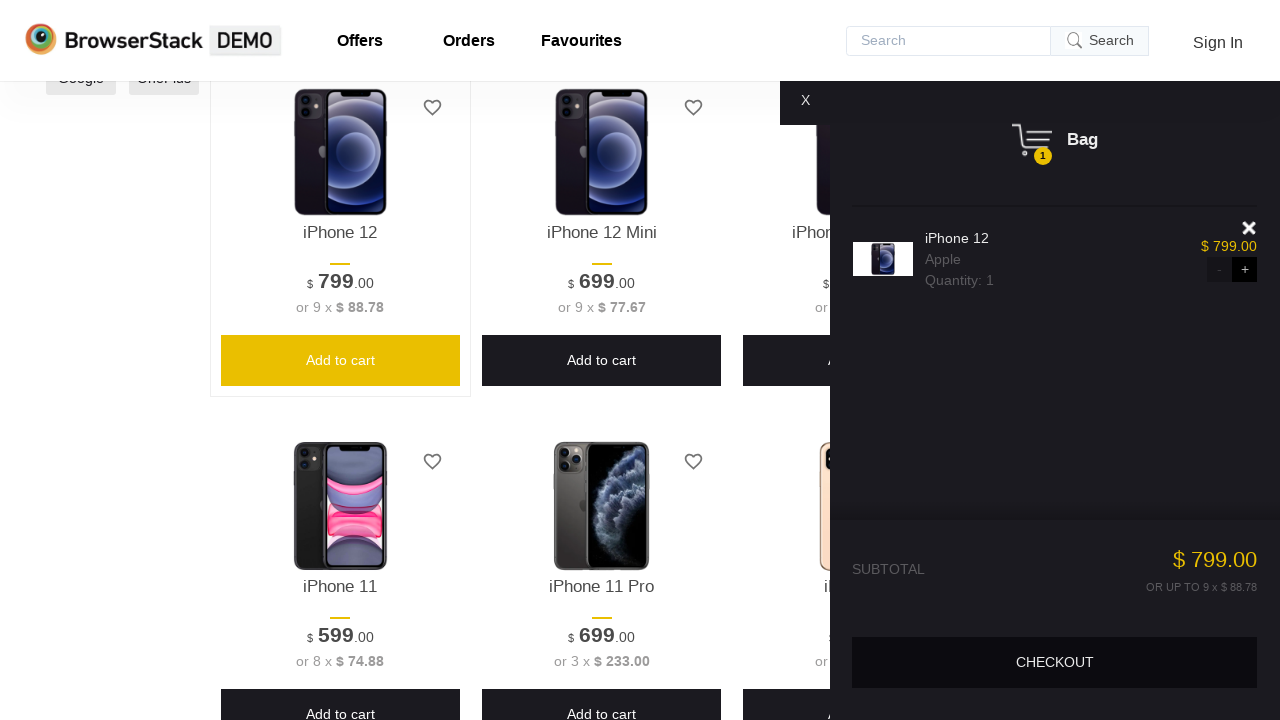

Retrieved product name from cart
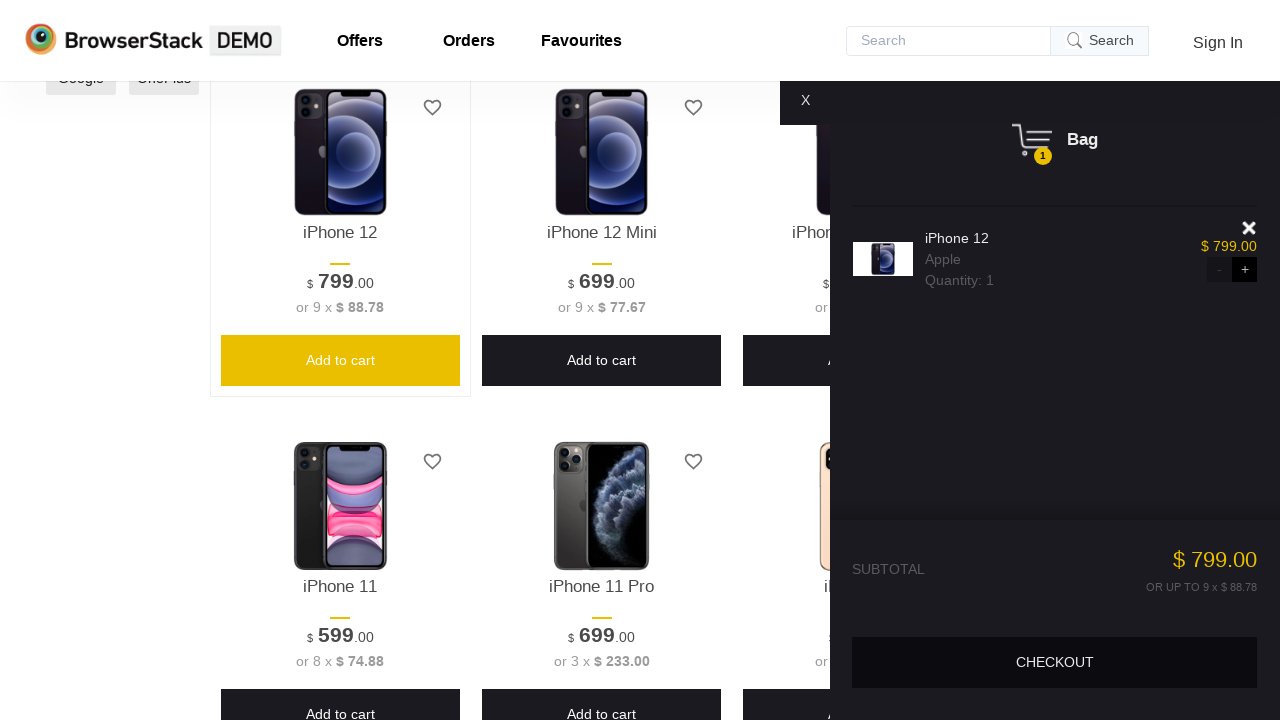

Verified product name in cart matches product name on main page
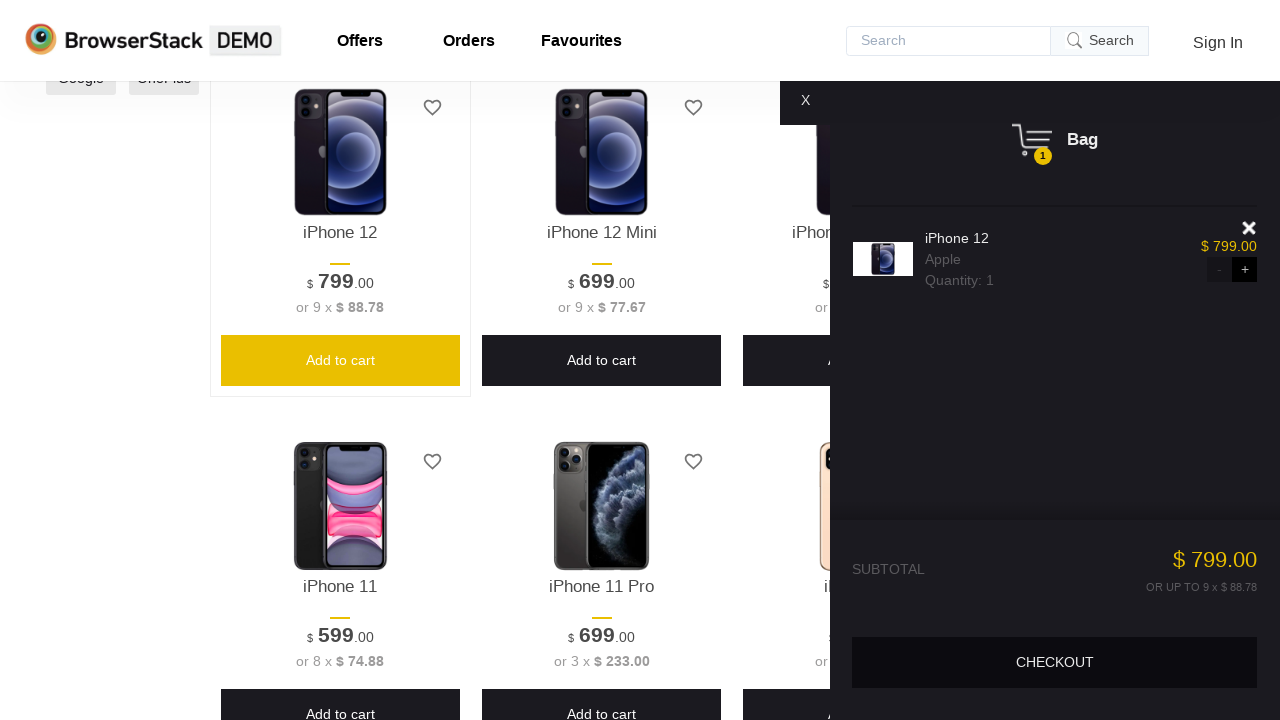

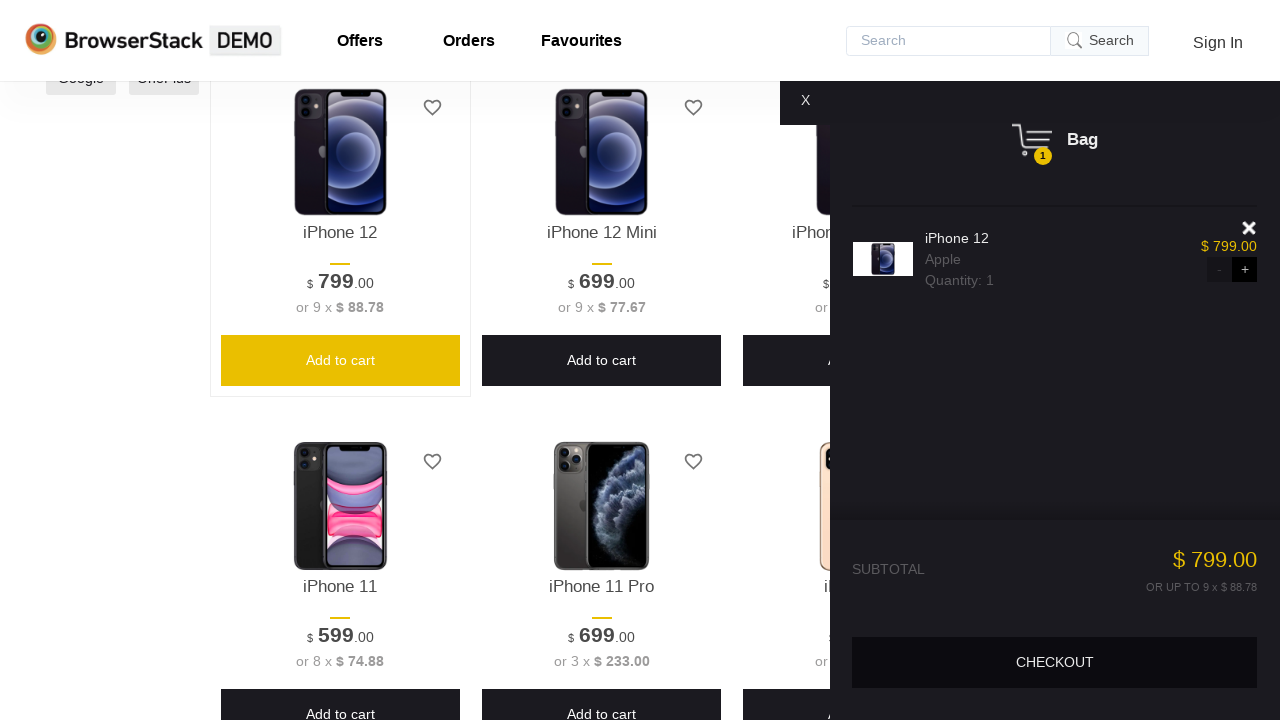